Verifies that the desktop navigation bar is NOT visible on mobile viewport (iPhone X dimensions)

Starting URL: https://deens-master.now.sh/

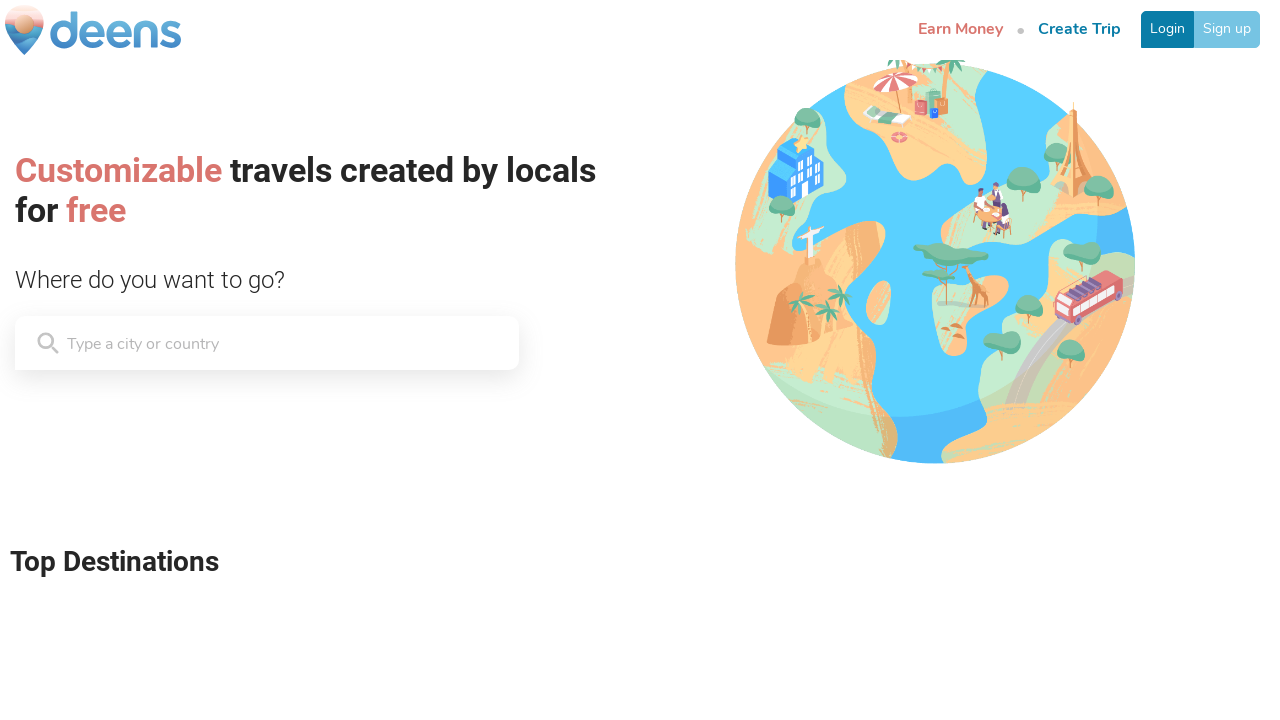

Set viewport to iPhone X dimensions (375x812)
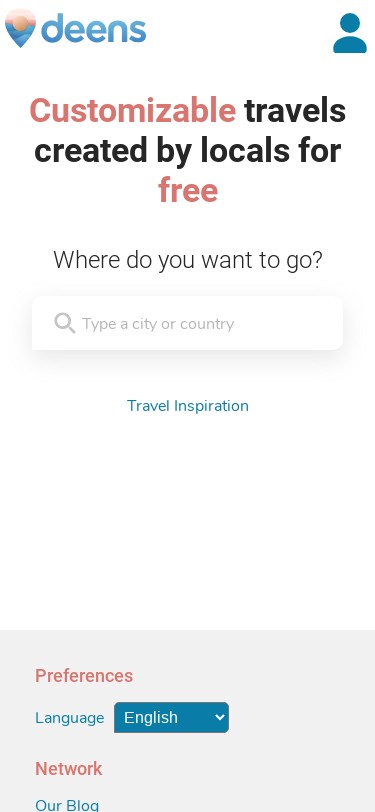

Waited 1 second for responsive layout to adjust
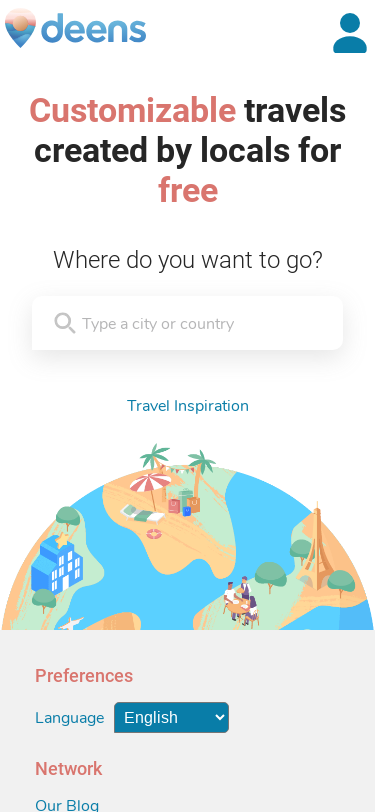

Located DesktopNav element
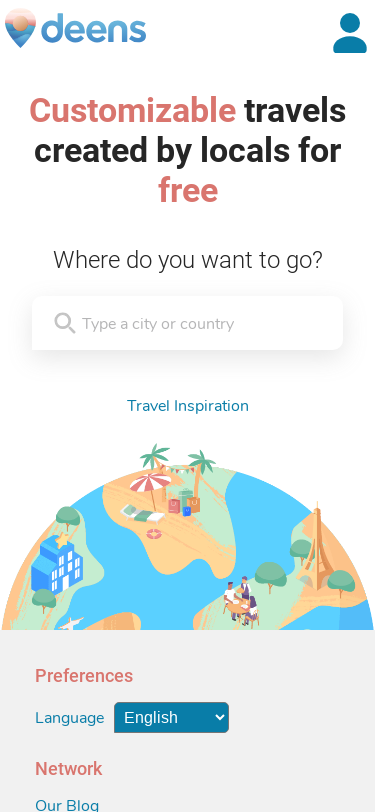

Verified desktop navigation bar is NOT visible on mobile viewport
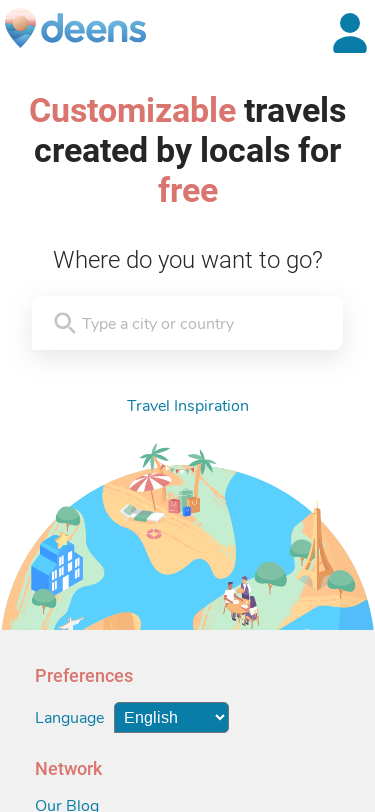

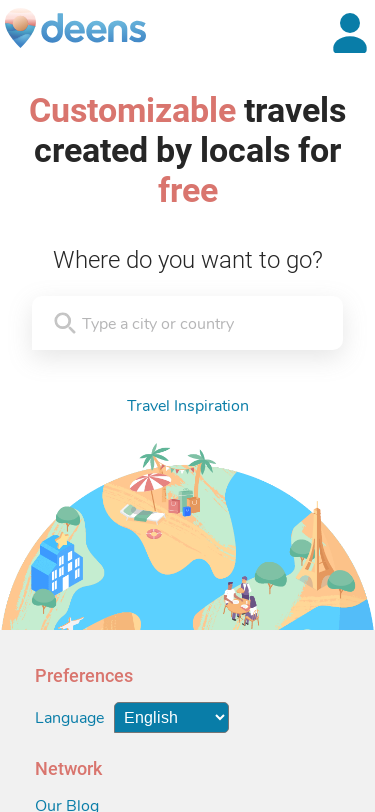